Switches to an iframe and interacts with elements inside it

Starting URL: https://demoqa.com/frames

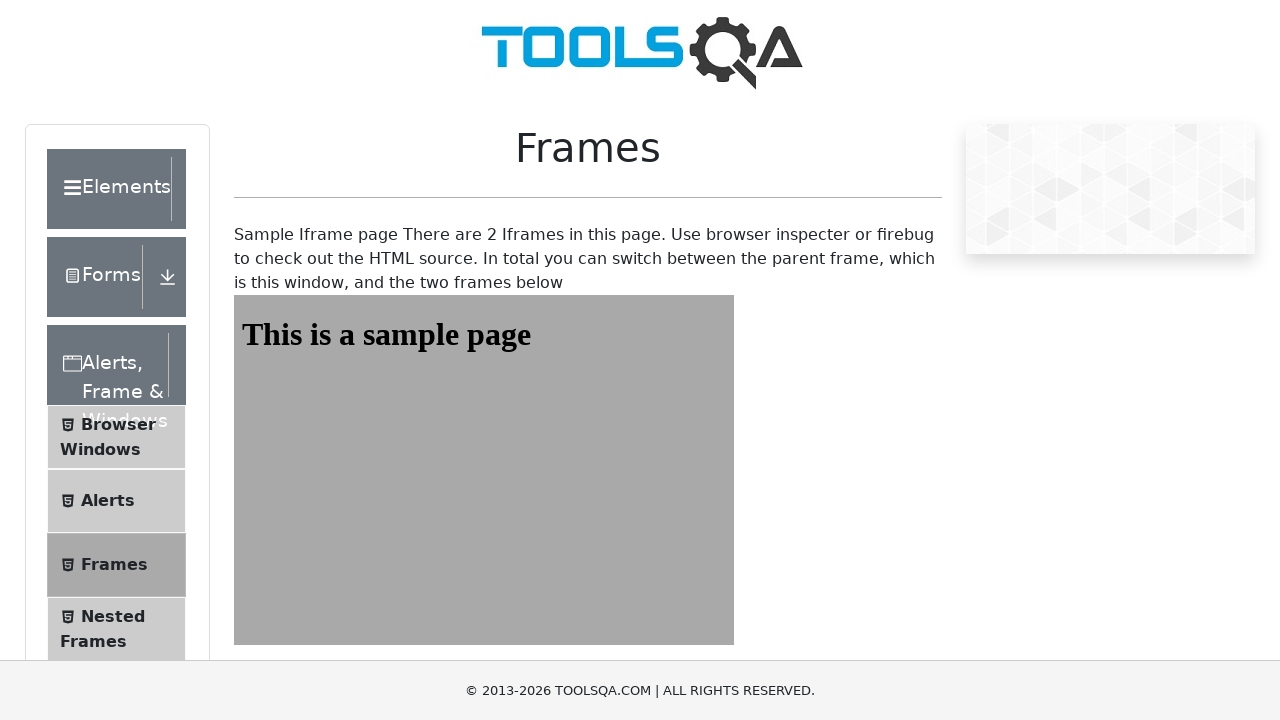

Navigated to frames demo page
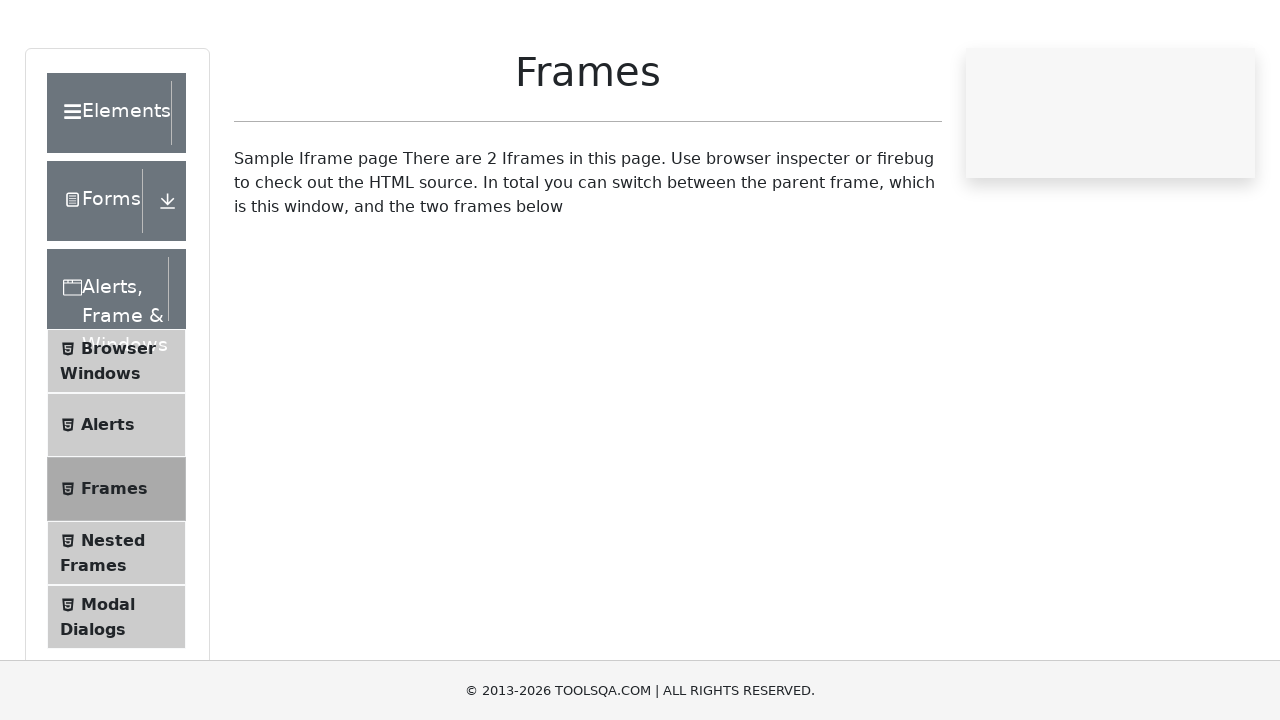

Located iframe with id 'frame1'
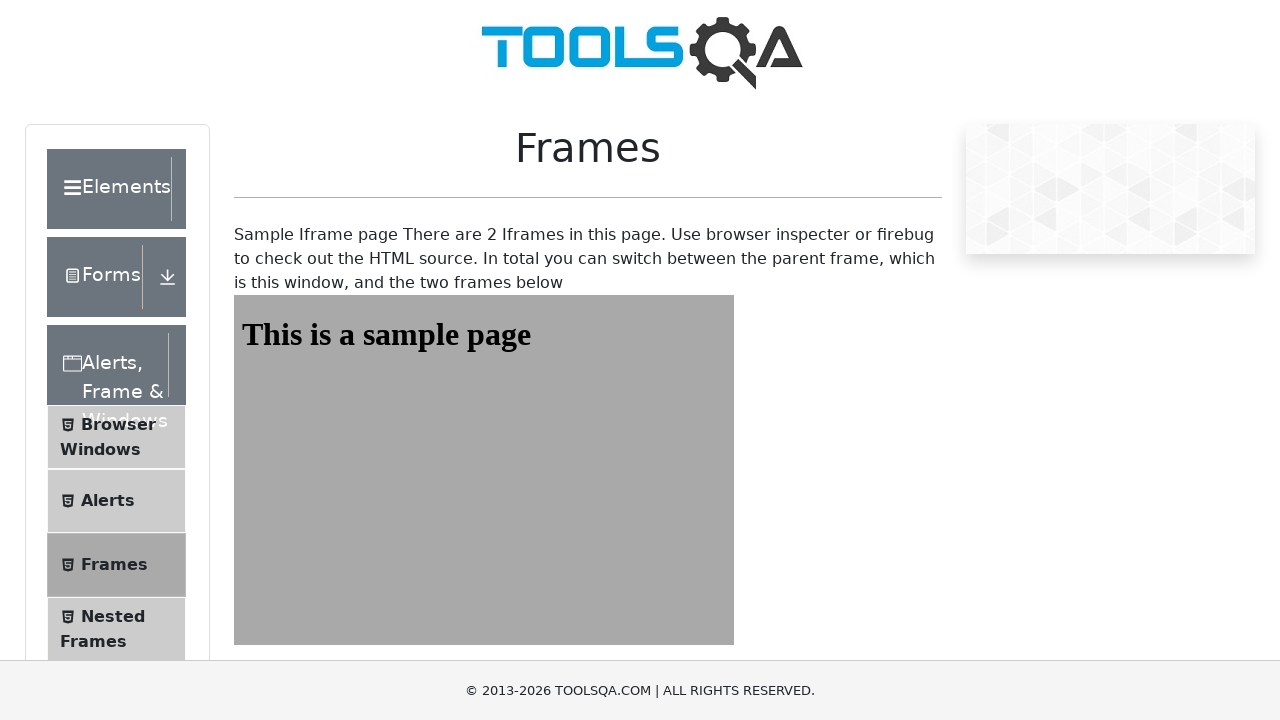

Waited for sample heading element inside iframe to load
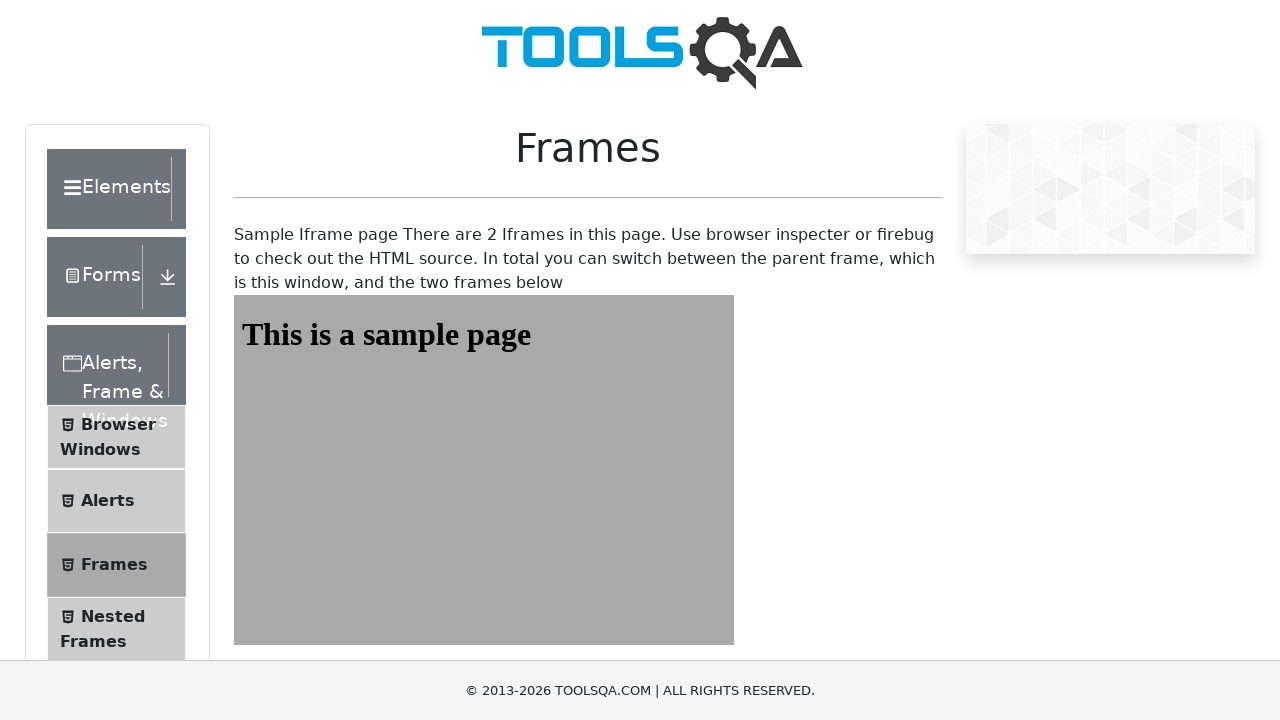

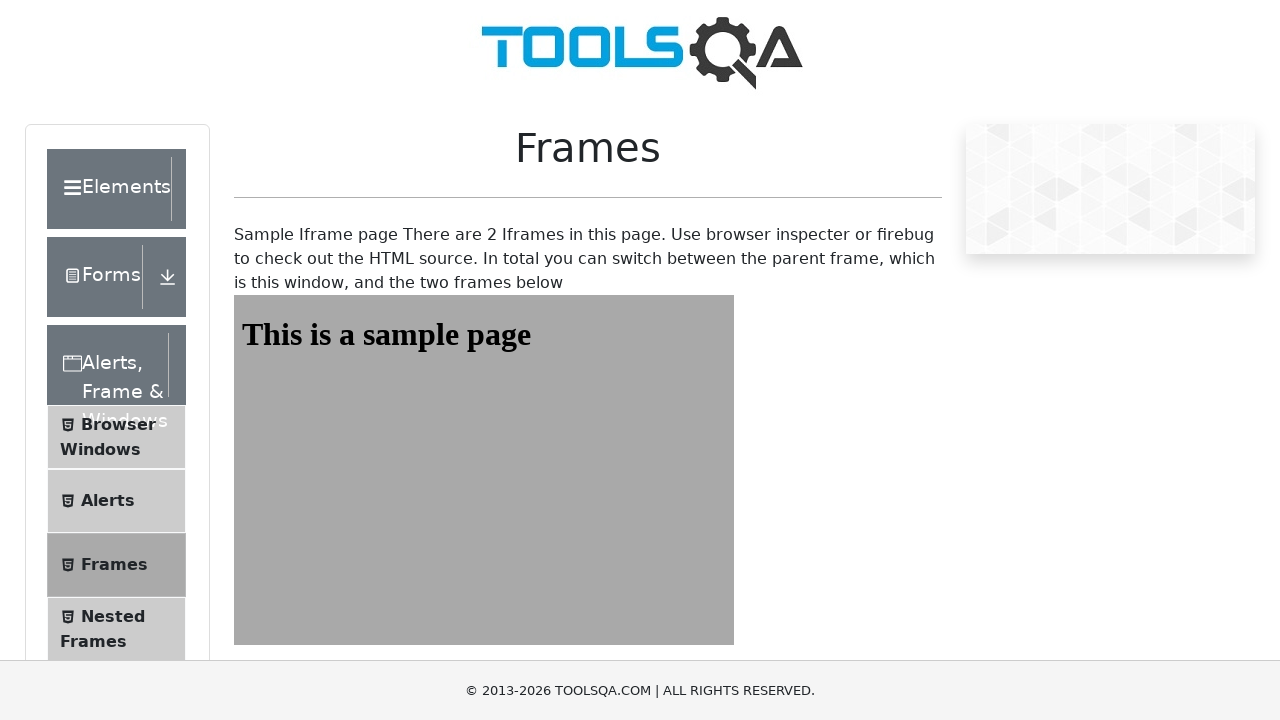